Tests form filling functionality by navigating to Elements section, filling text boxes with name, email, and address, then verifying the output appears with correct content.

Starting URL: http://85.192.34.140:8081/

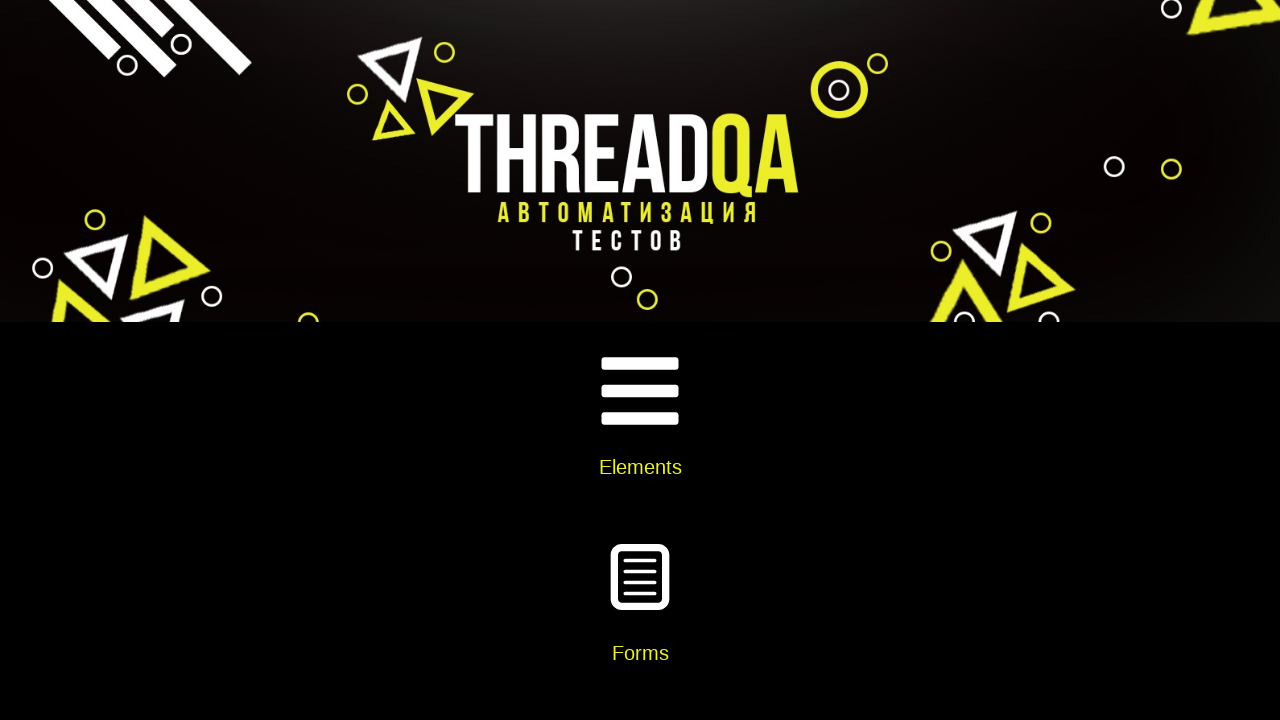

Clicked on Elements section at (640, 467) on internal:text="Elements"i
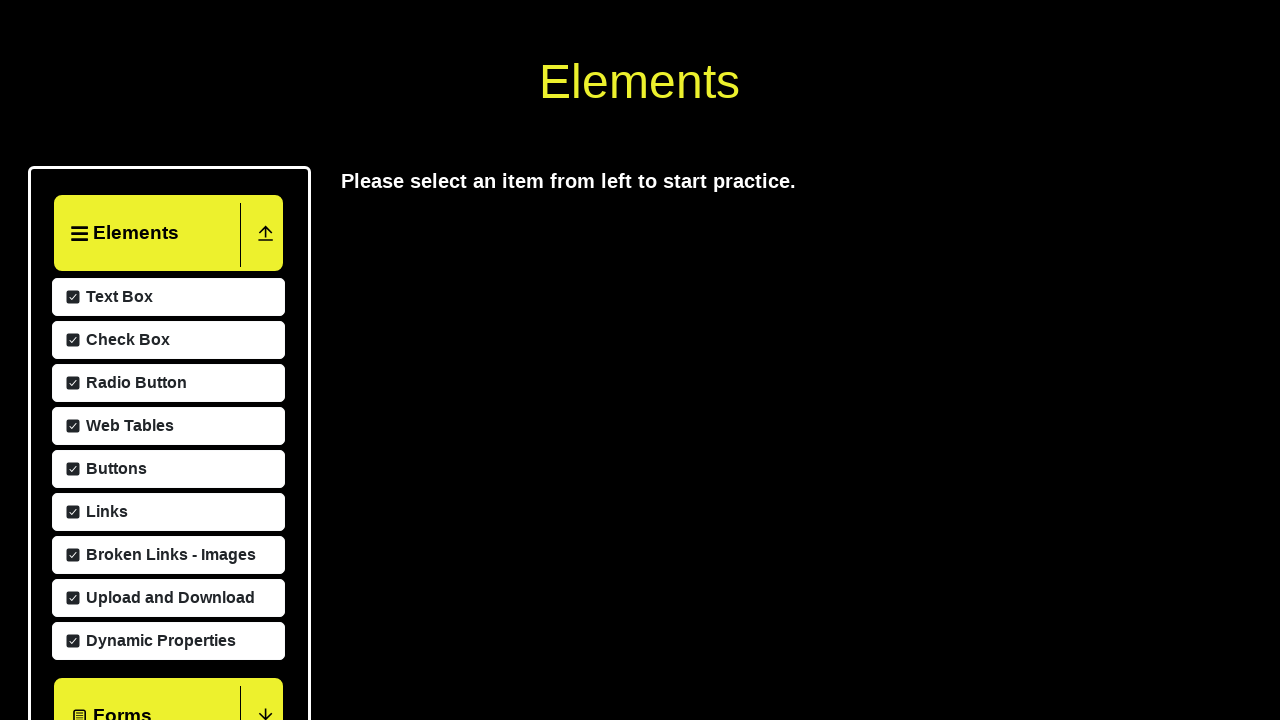

Clicked on Text Box menu item
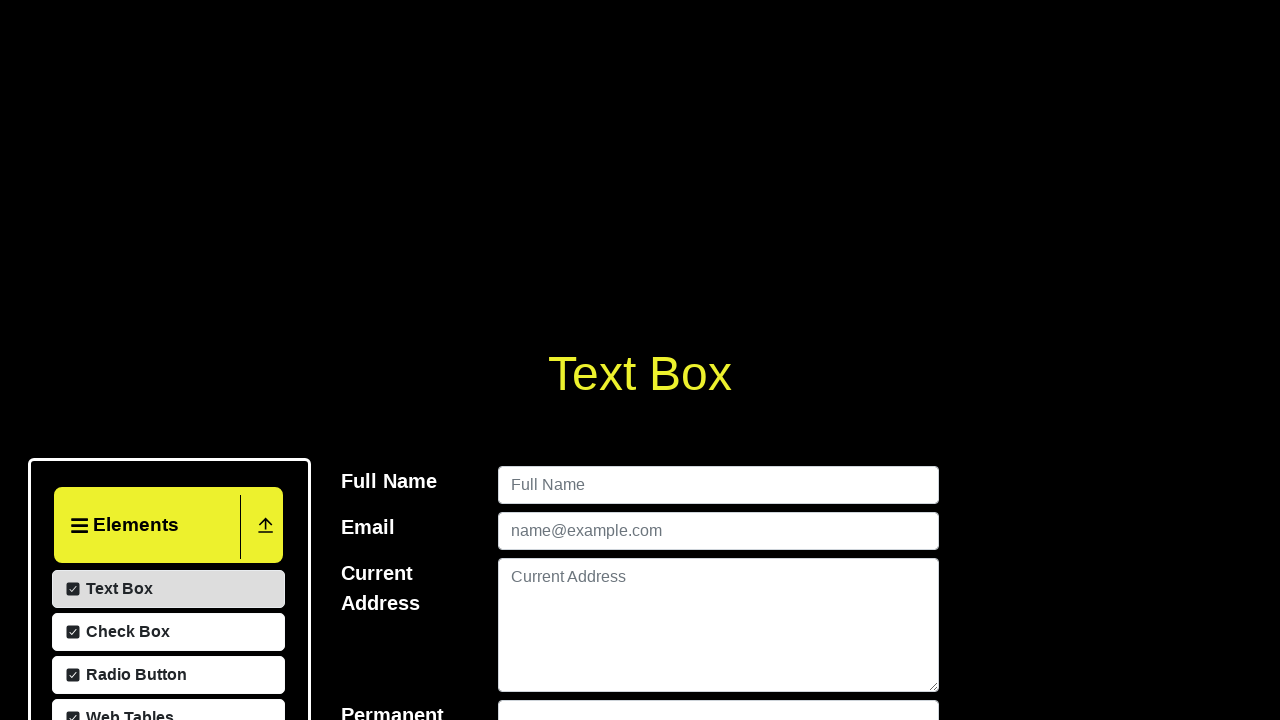

Filled username field with 'ThreadQA Test' on [id=userName]
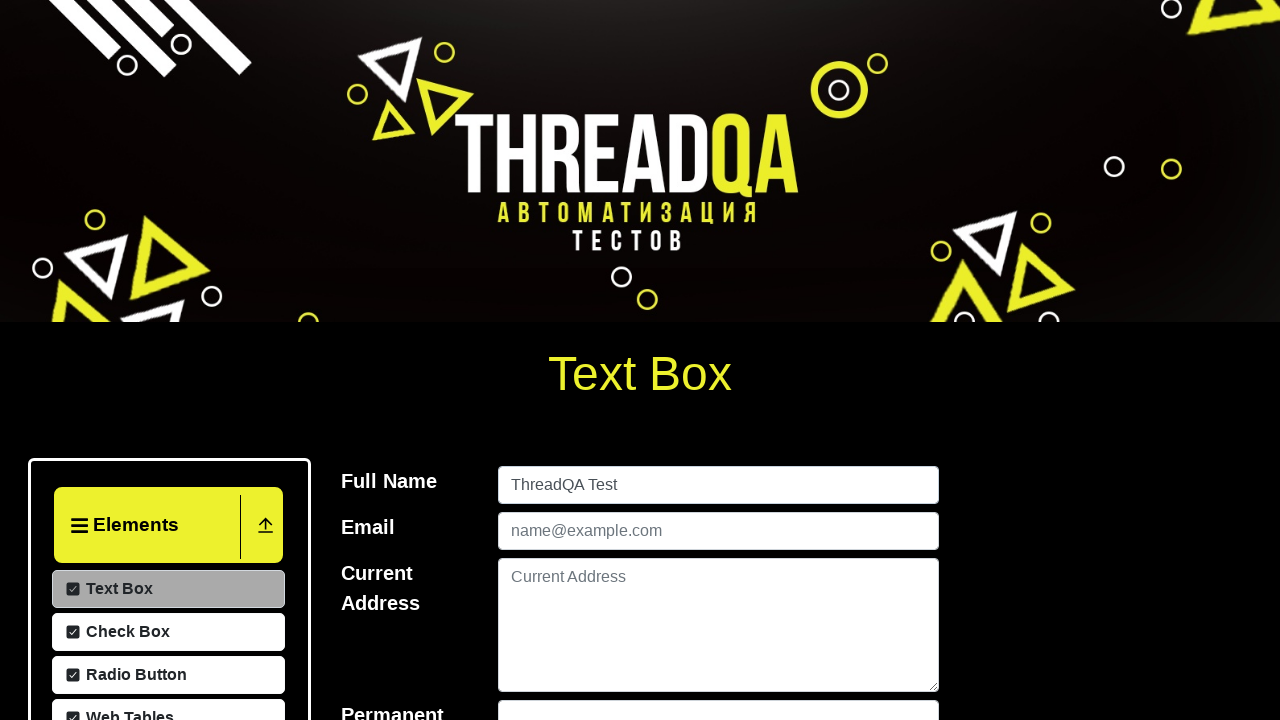

Filled email field with 'threadqa@gmail.com' on [id=userEmail]
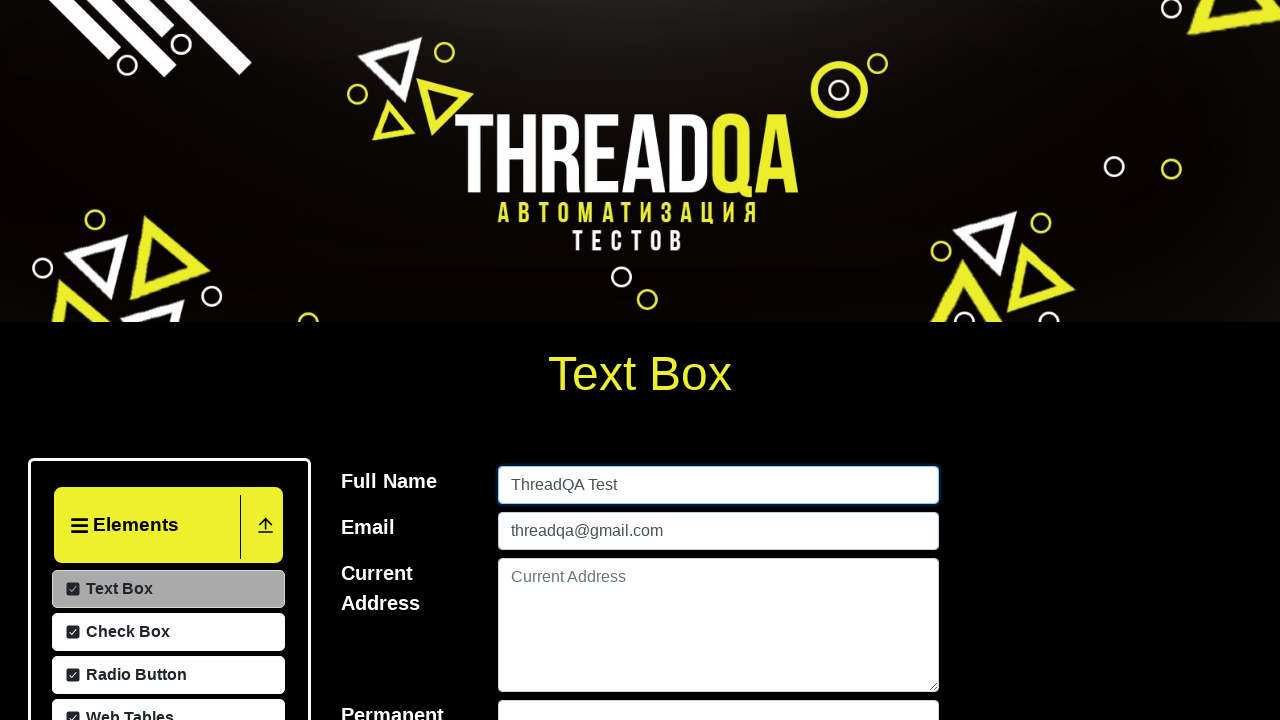

Filled current address field with 'somewhere' on [id=currentAddress]
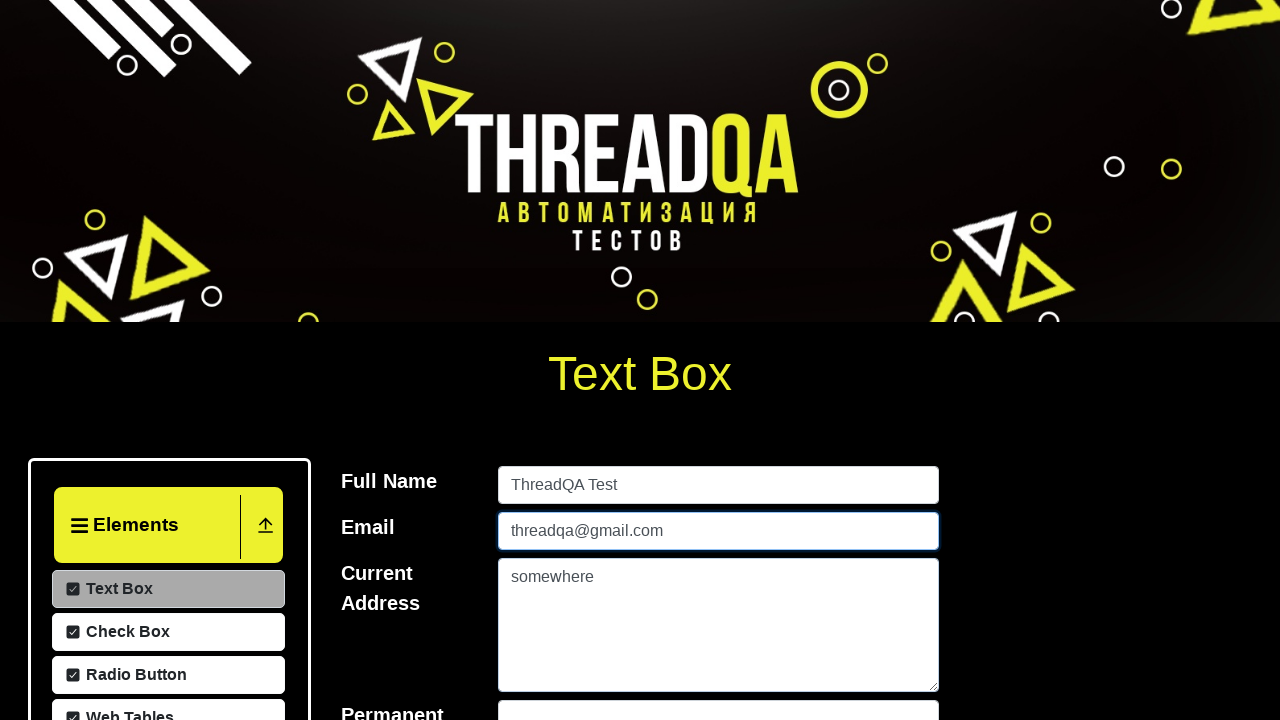

Clicked submit button to submit form at (902, 360) on [id=submit]
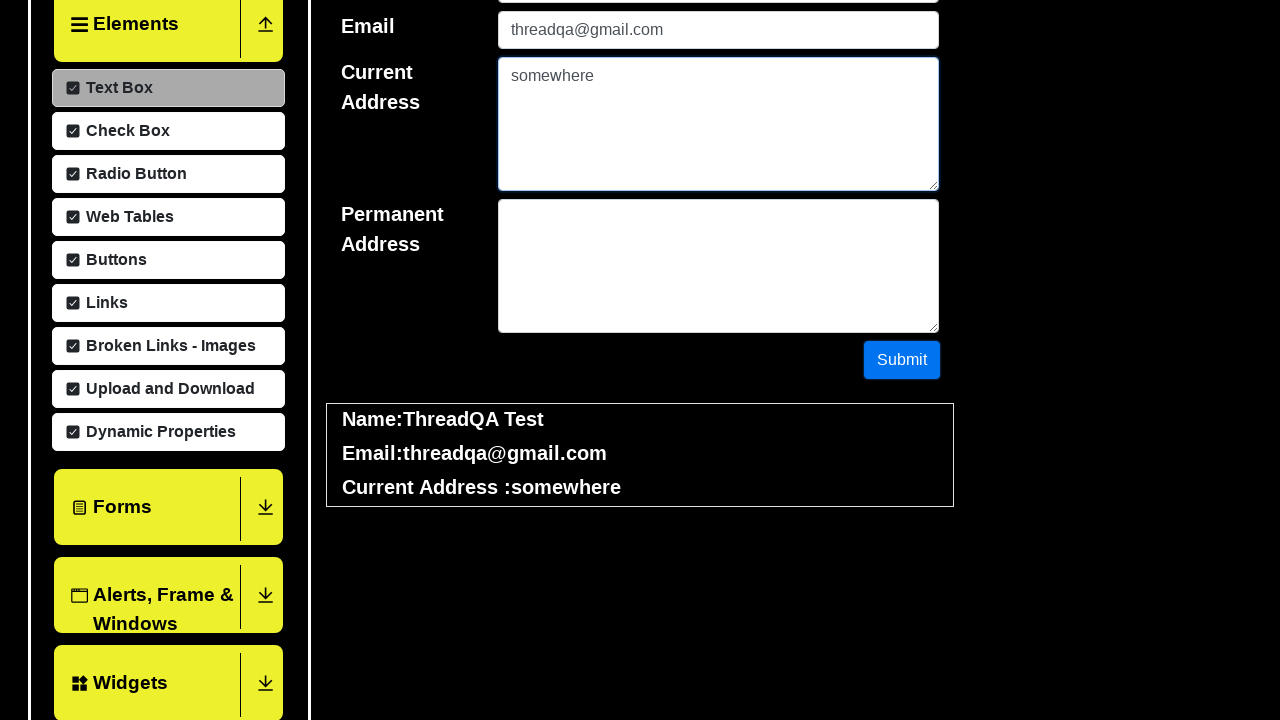

Form output appeared with submitted data
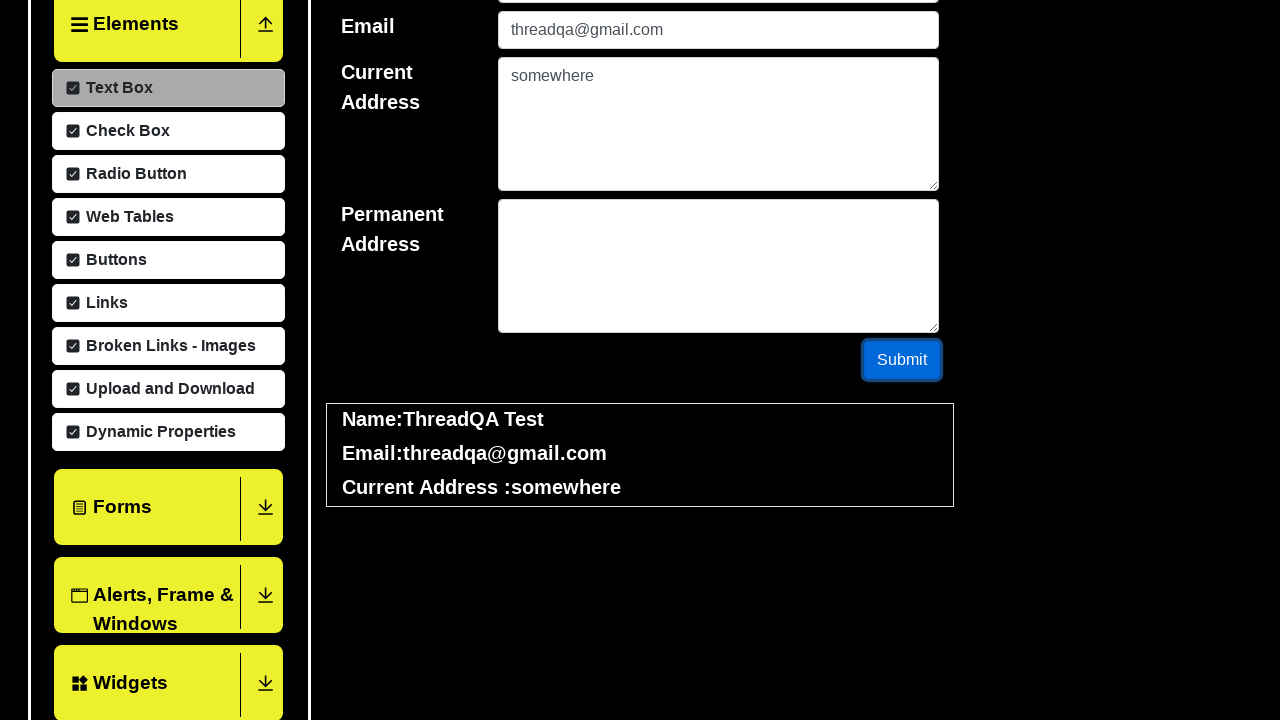

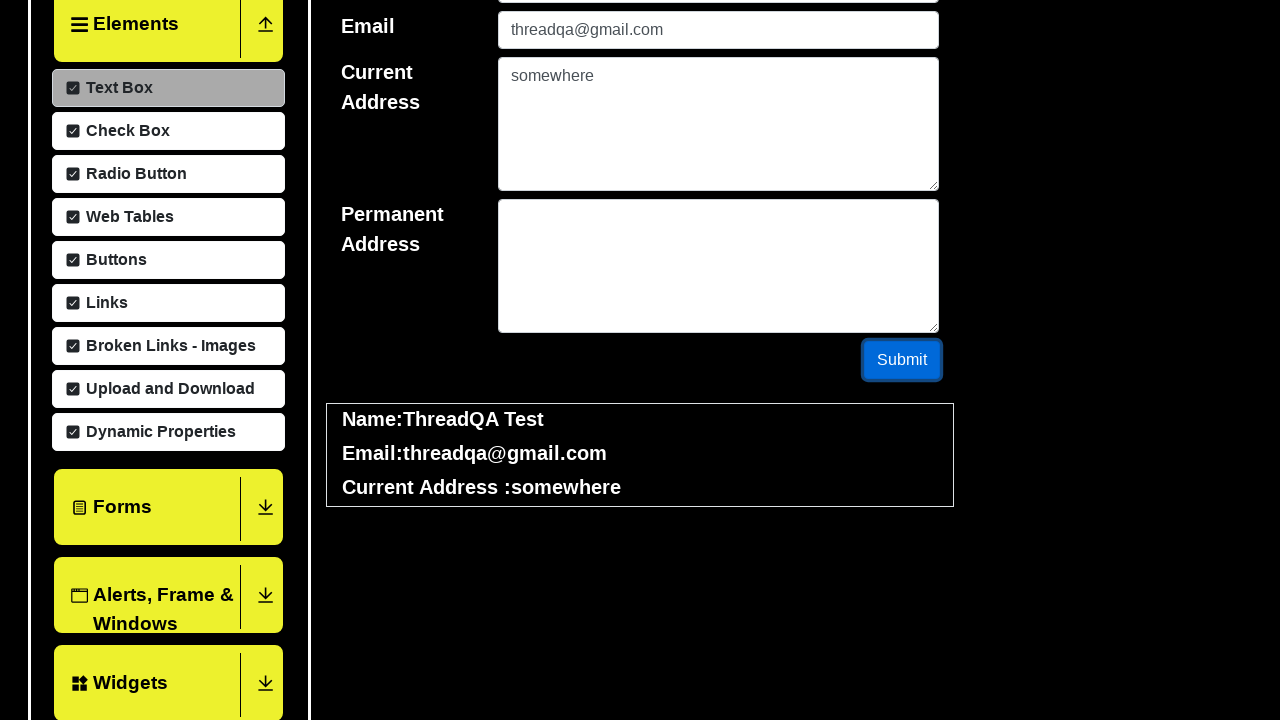